Demonstrates using JavaScript execution to highlight a web element by adding a red border style to an input field on the page.

Starting URL: https://login.salesforce.com

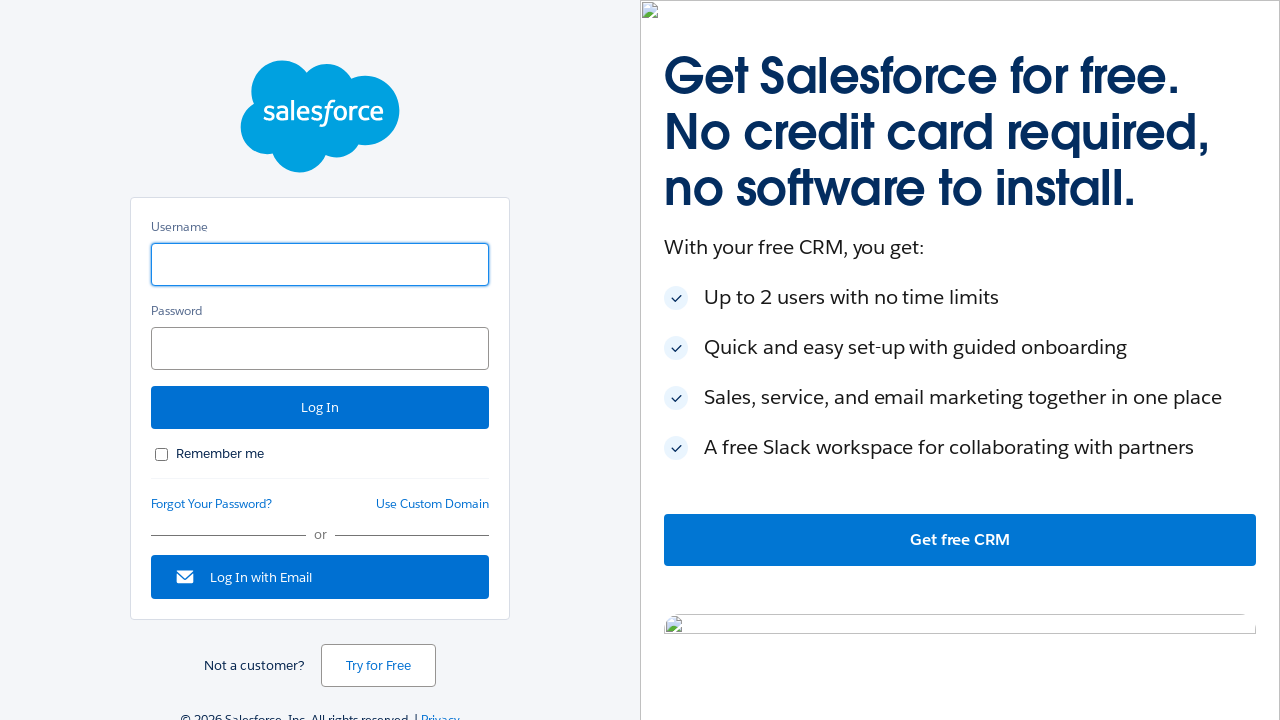

Username input field is visible
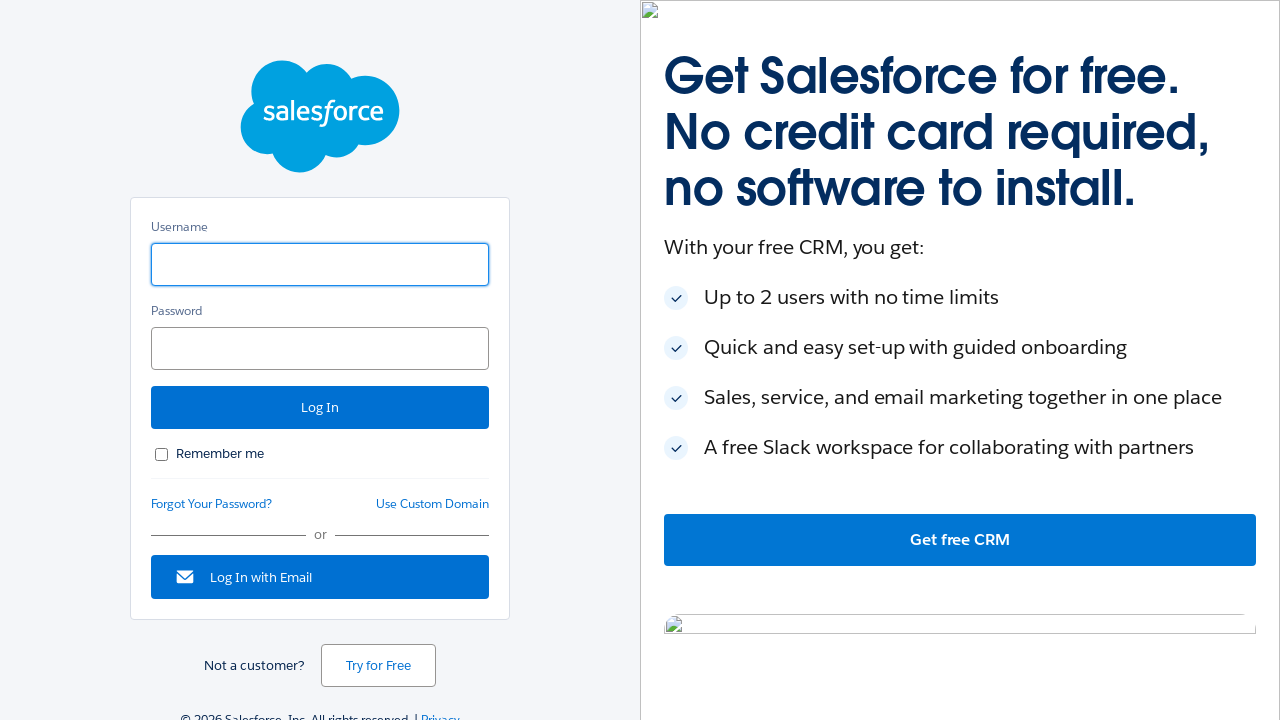

Applied red border style to username input field using JavaScript execution
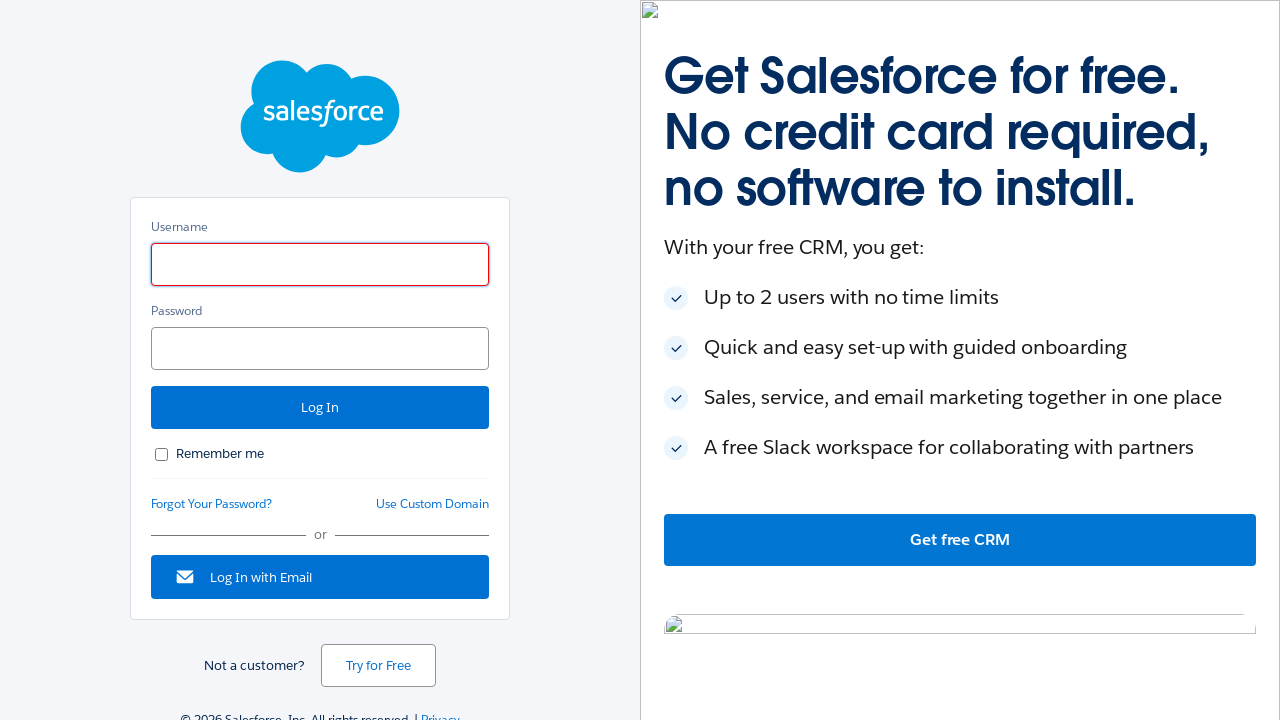

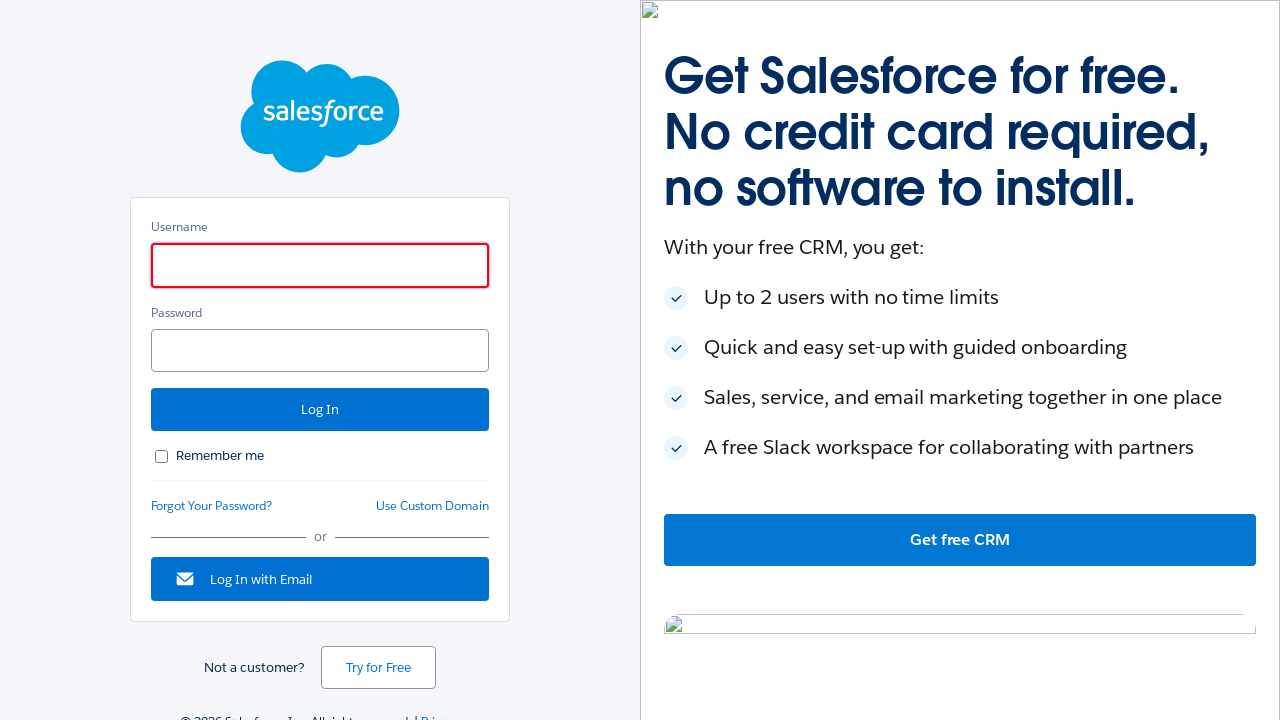